Tests scrolling functionality by navigating to the Selenium website and scrolling to the WebDriver documentation link element using JavaScript scrollIntoView.

Starting URL: https://www.selenium.dev/

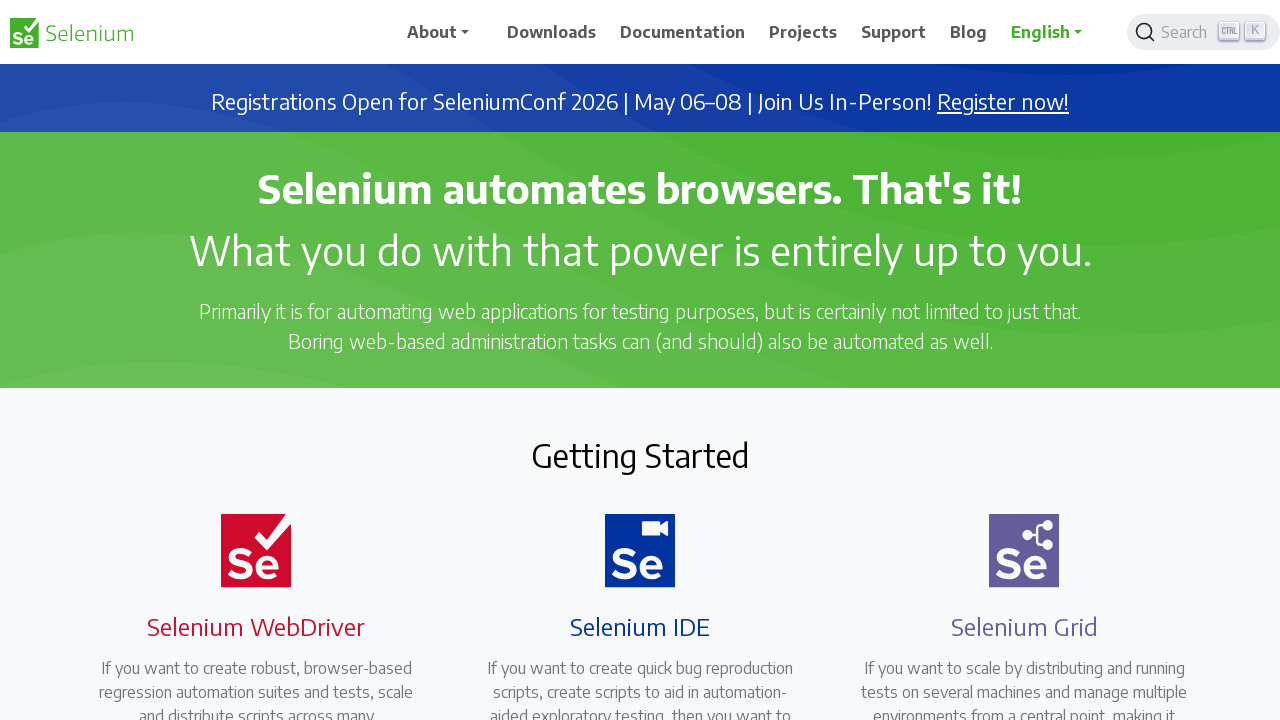

Navigated to Selenium website
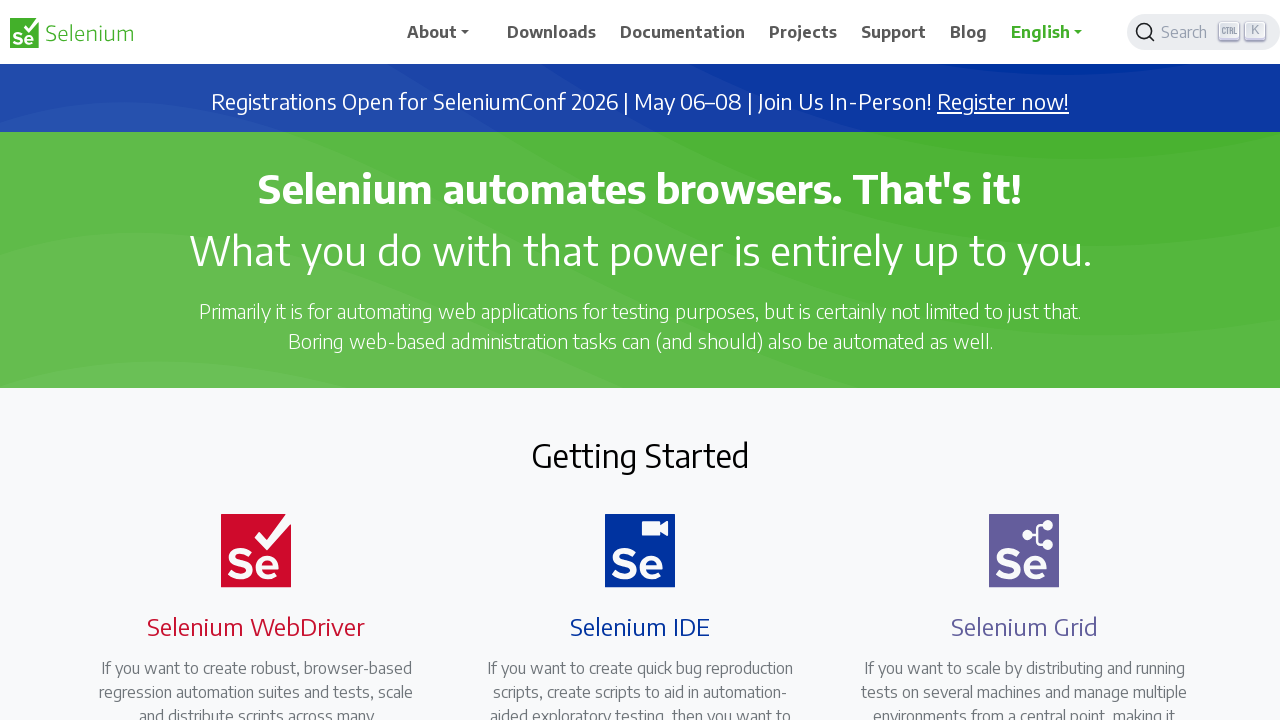

Located WebDriver documentation link element
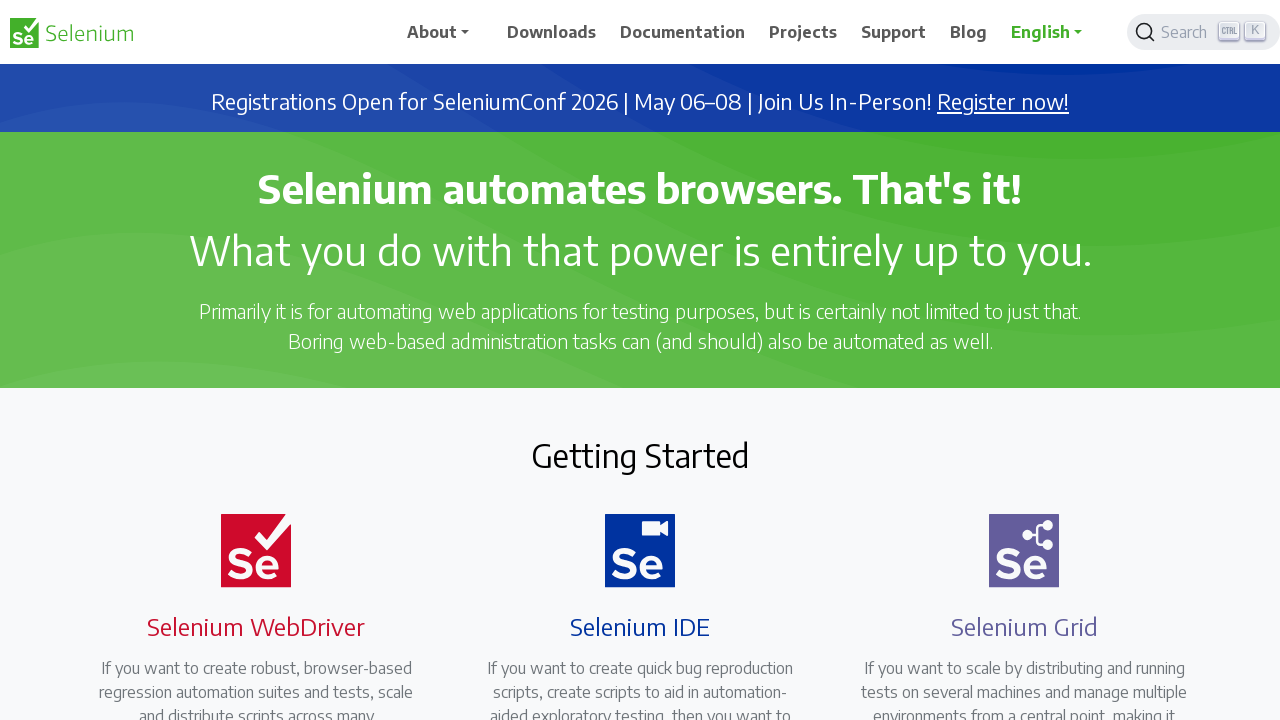

Scrolled to WebDriver documentation link using scrollIntoView
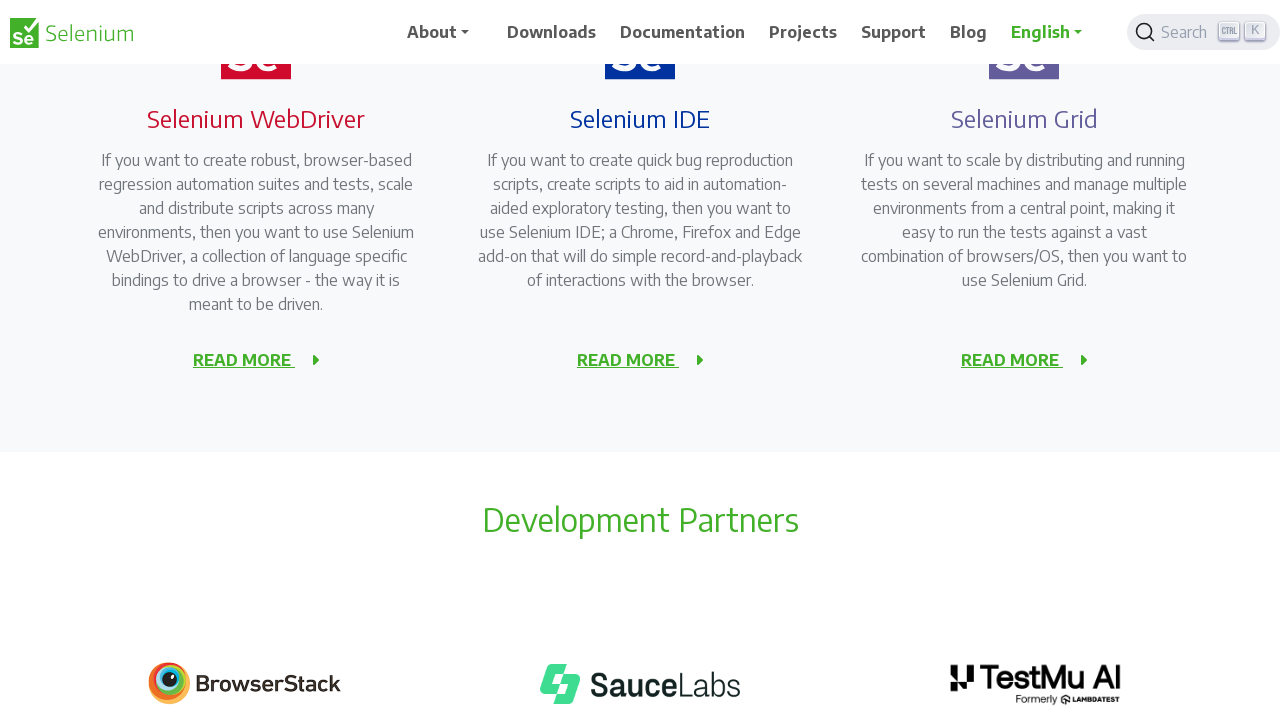

Verified WebDriver documentation link is visible after scrolling
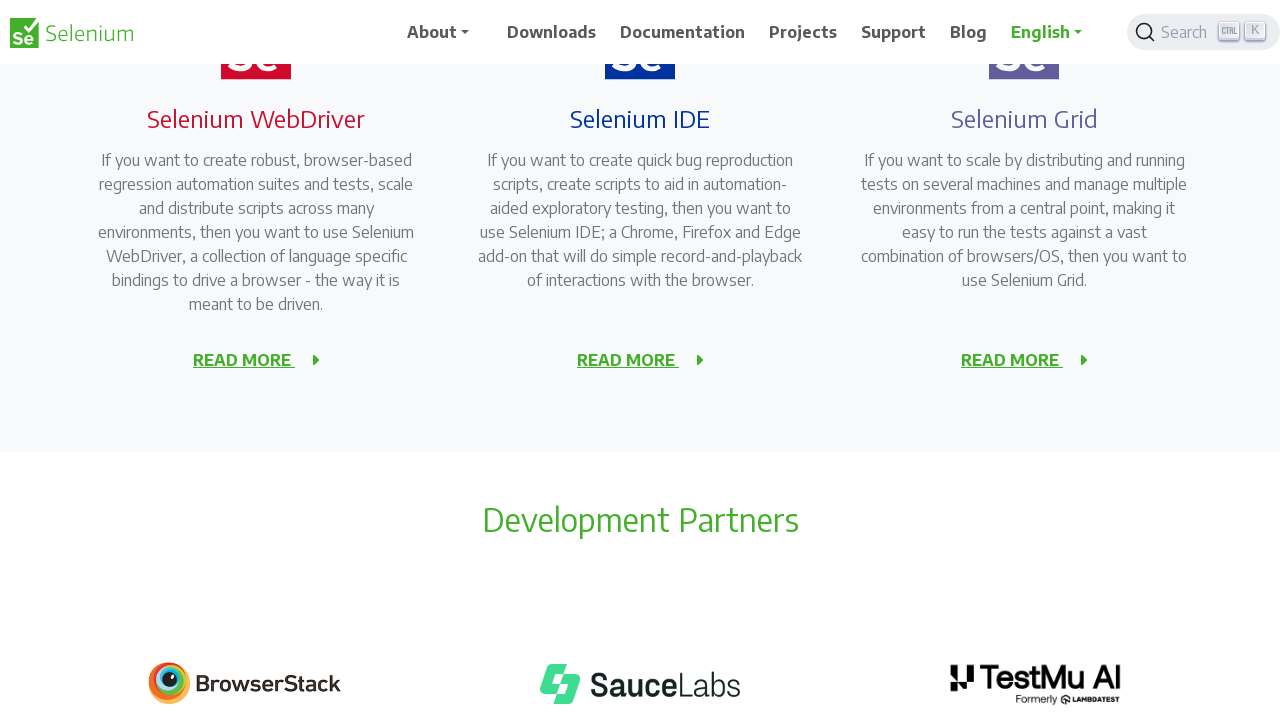

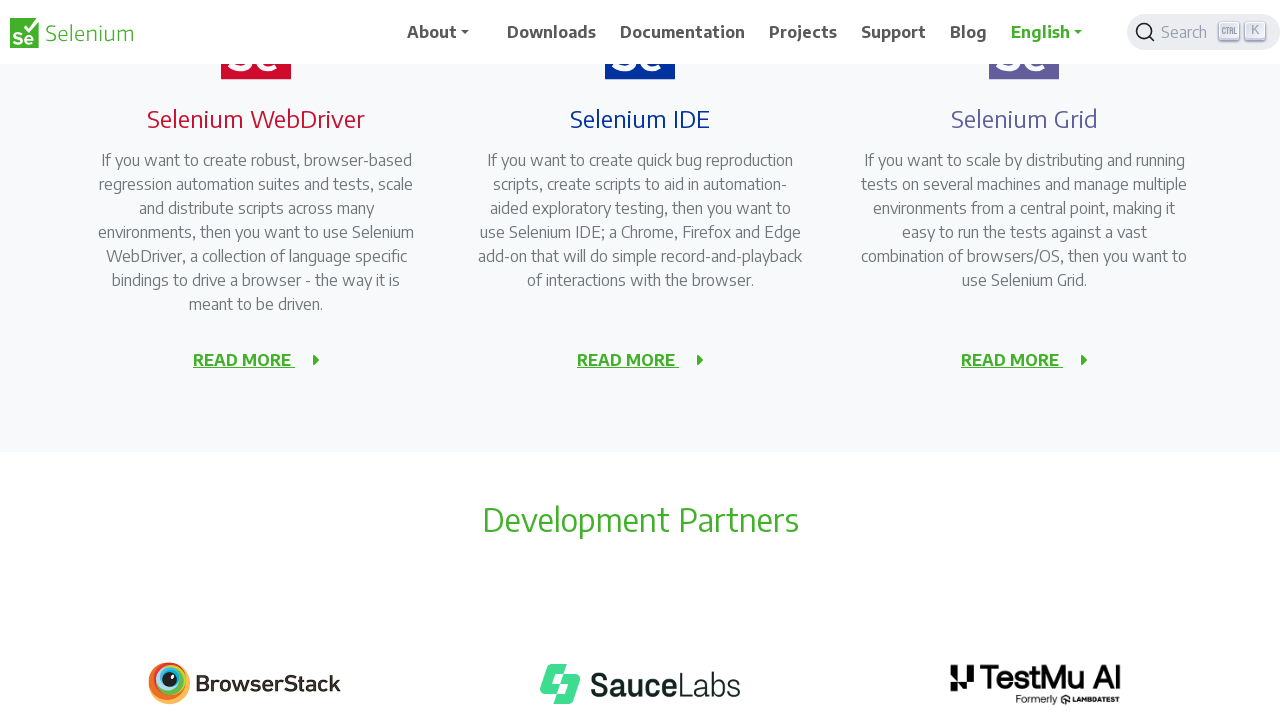